Tests multi-select dropdown functionality by selecting options using different methods (by index, value, and visible text), then deselects all options

Starting URL: http://omayo.blogspot.com/

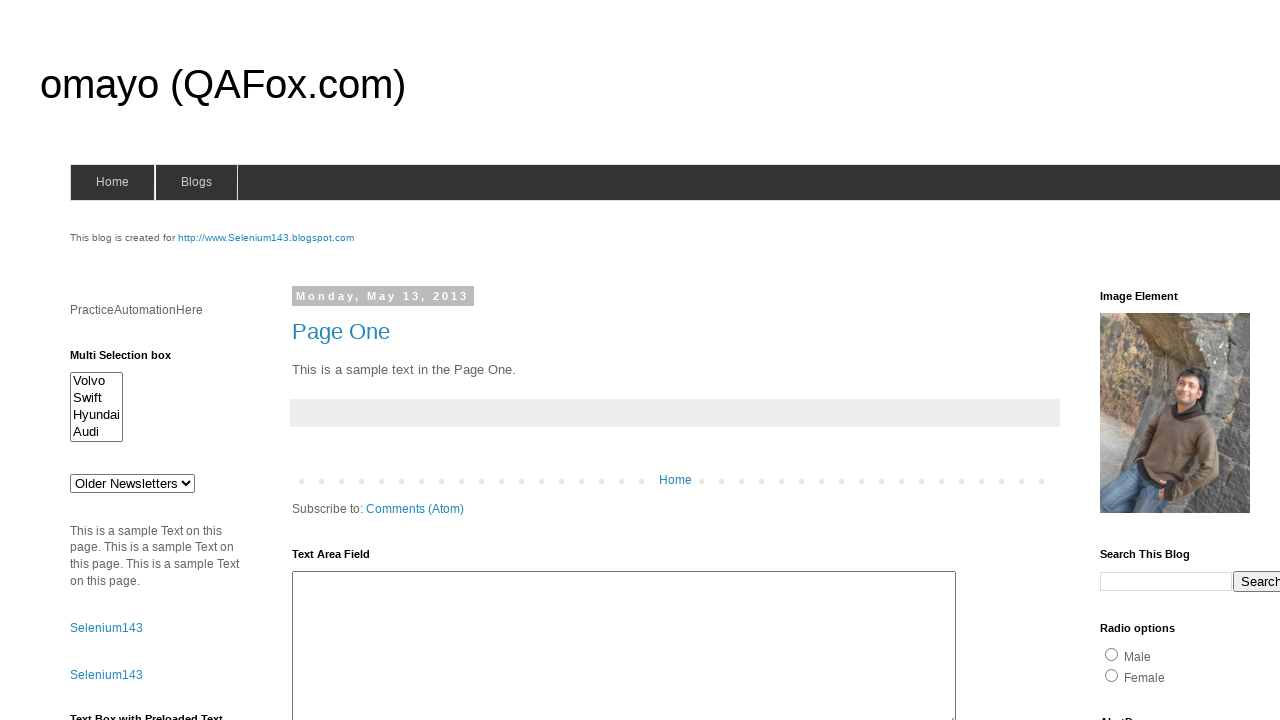

Selected option at index 2 from multi-select dropdown on #multiselect1
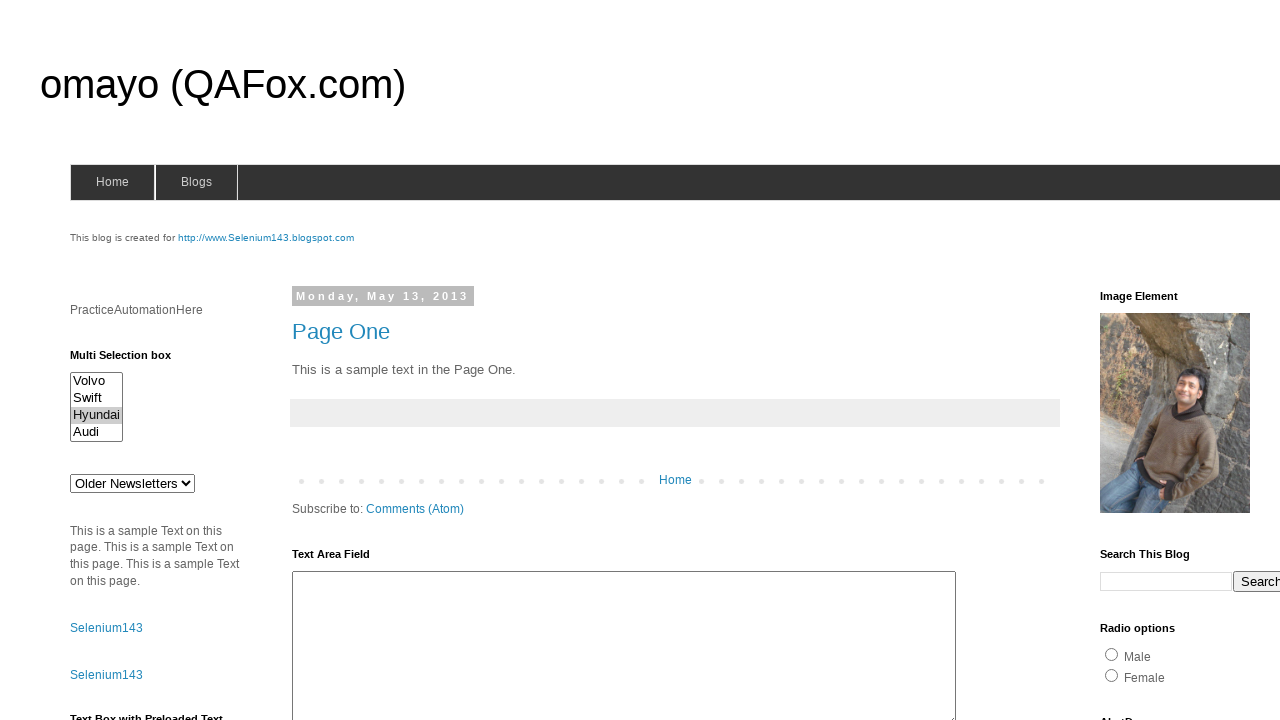

Selected option with value 'volvox' from multi-select dropdown on #multiselect1
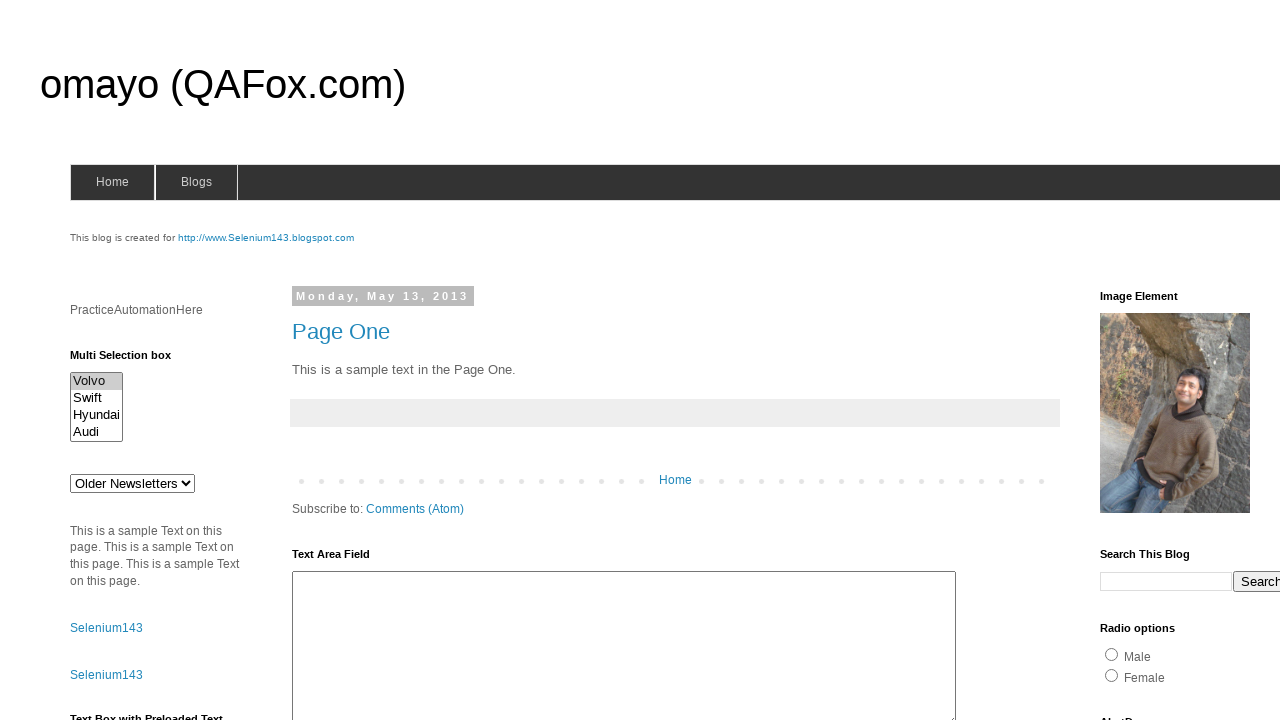

Selected option with visible text 'Swift' from multi-select dropdown on #multiselect1
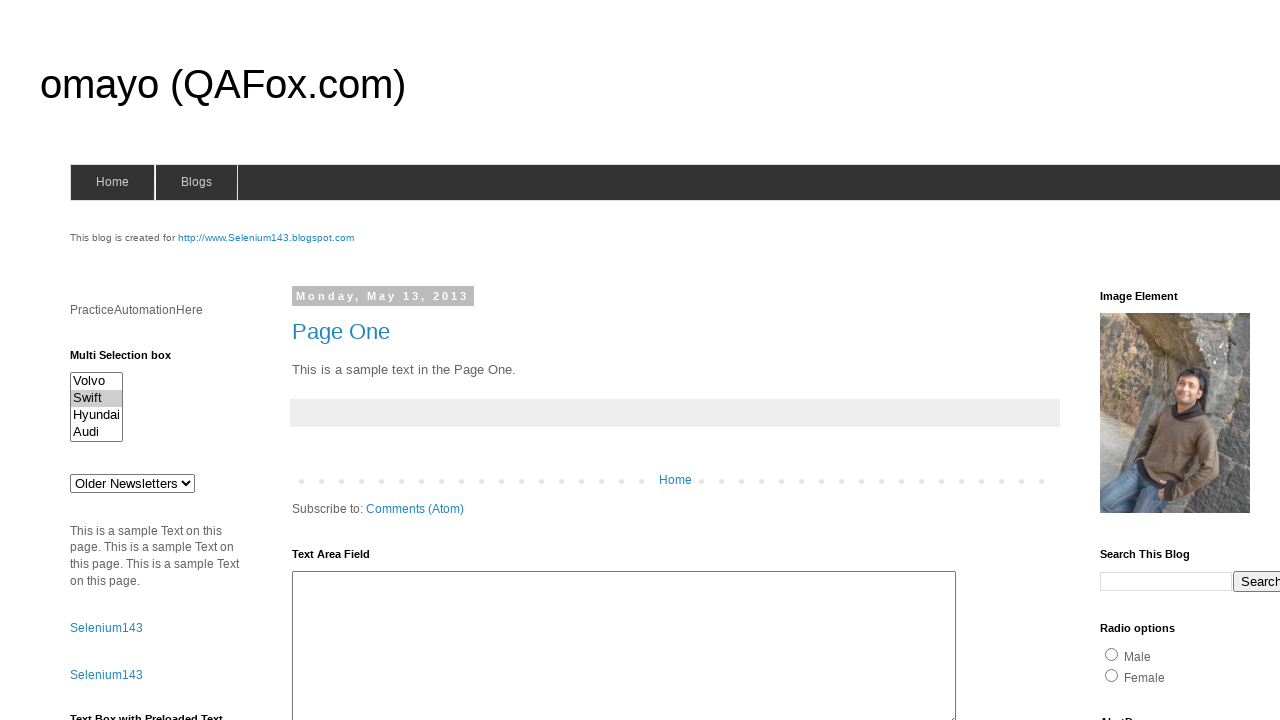

Deselected all options from multi-select dropdown
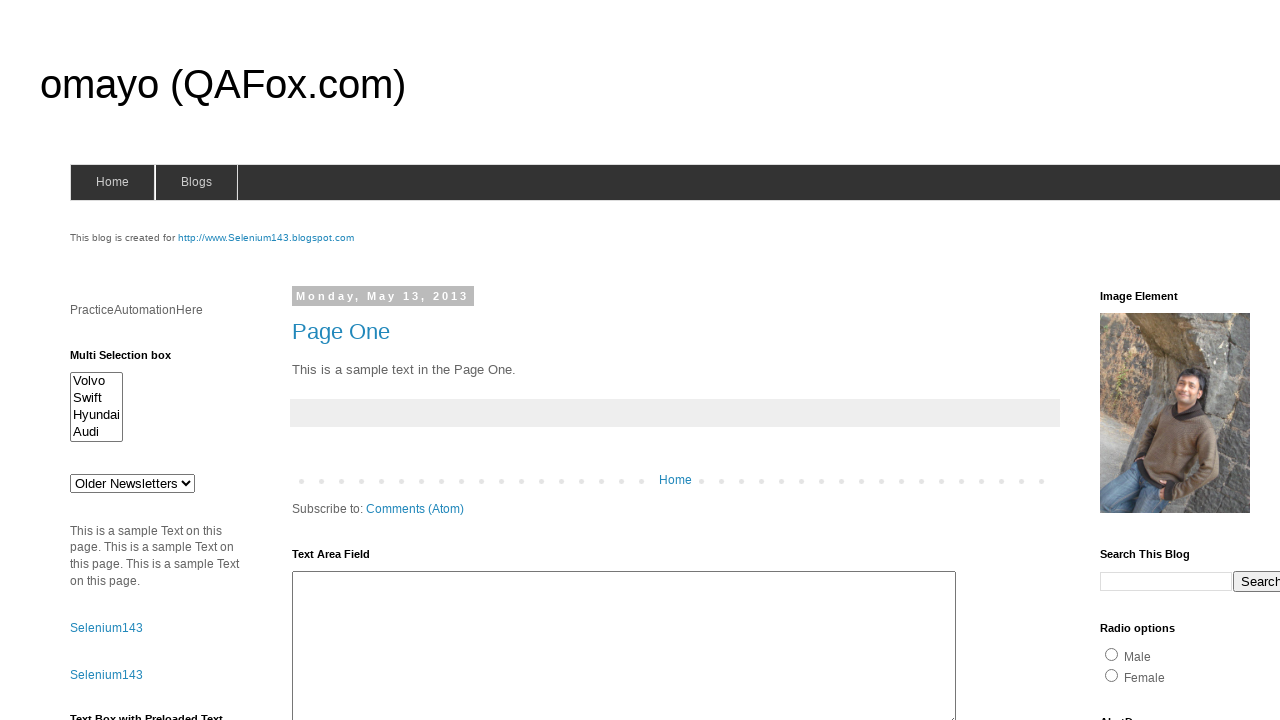

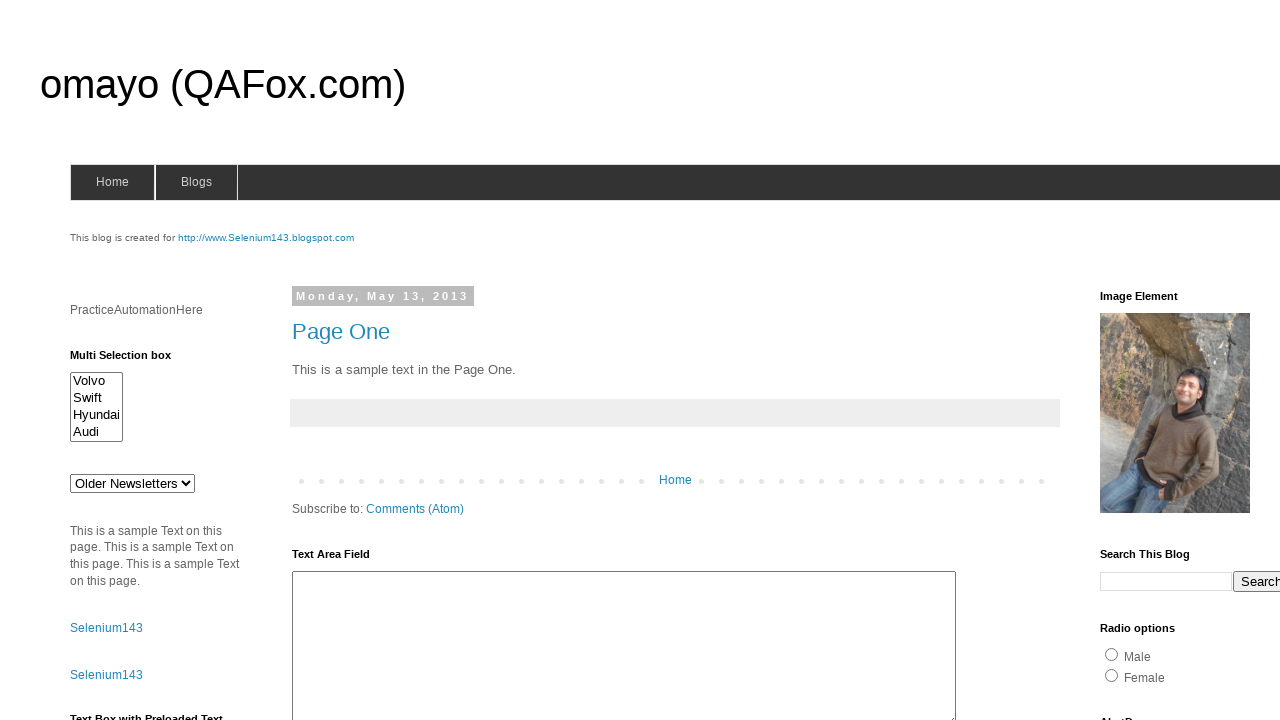